Tests the Key Presses page by sending various key inputs and verifying the response

Starting URL: https://the-internet.herokuapp.com/

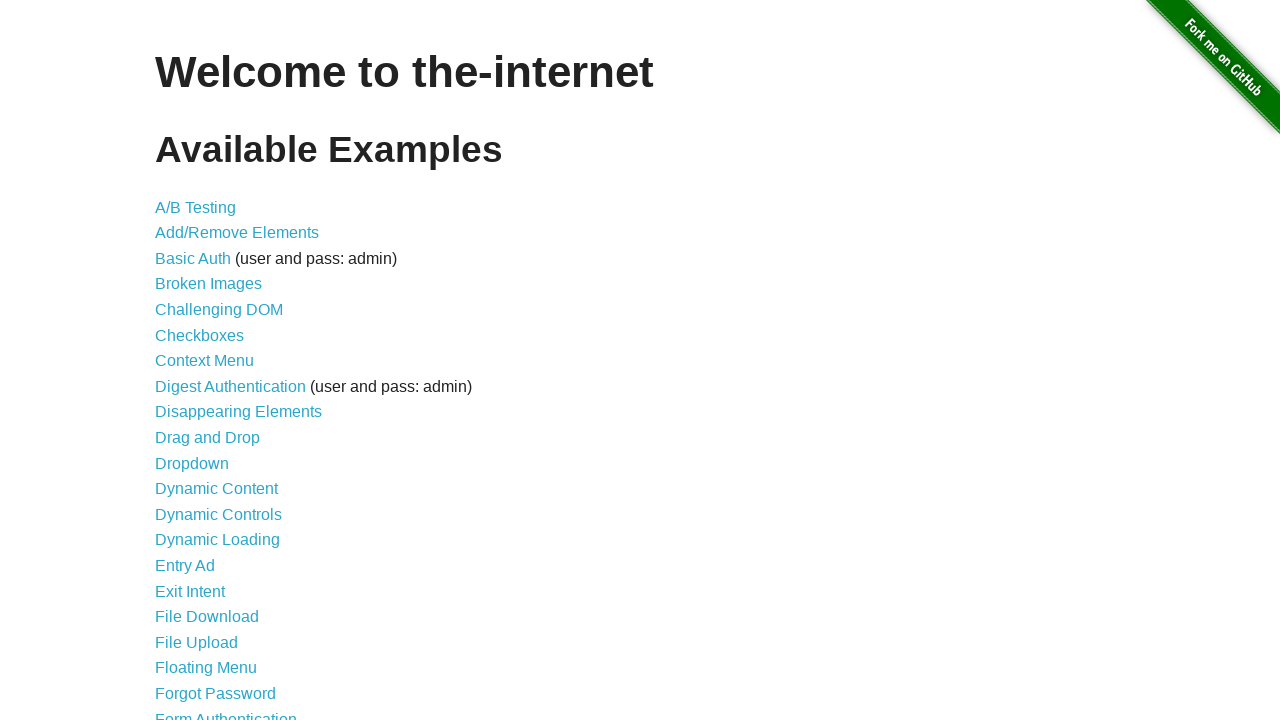

Clicked on Key Presses link at (200, 360) on a:text('Key Presses')
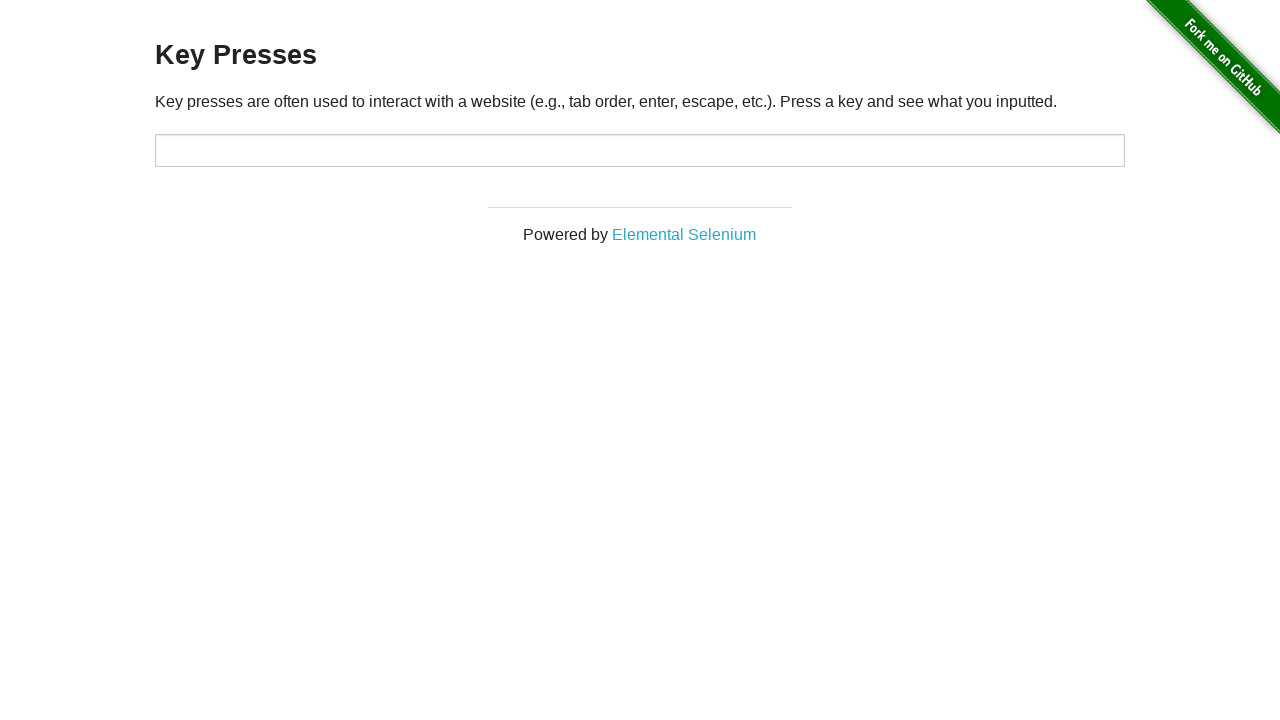

Key Presses page loaded successfully
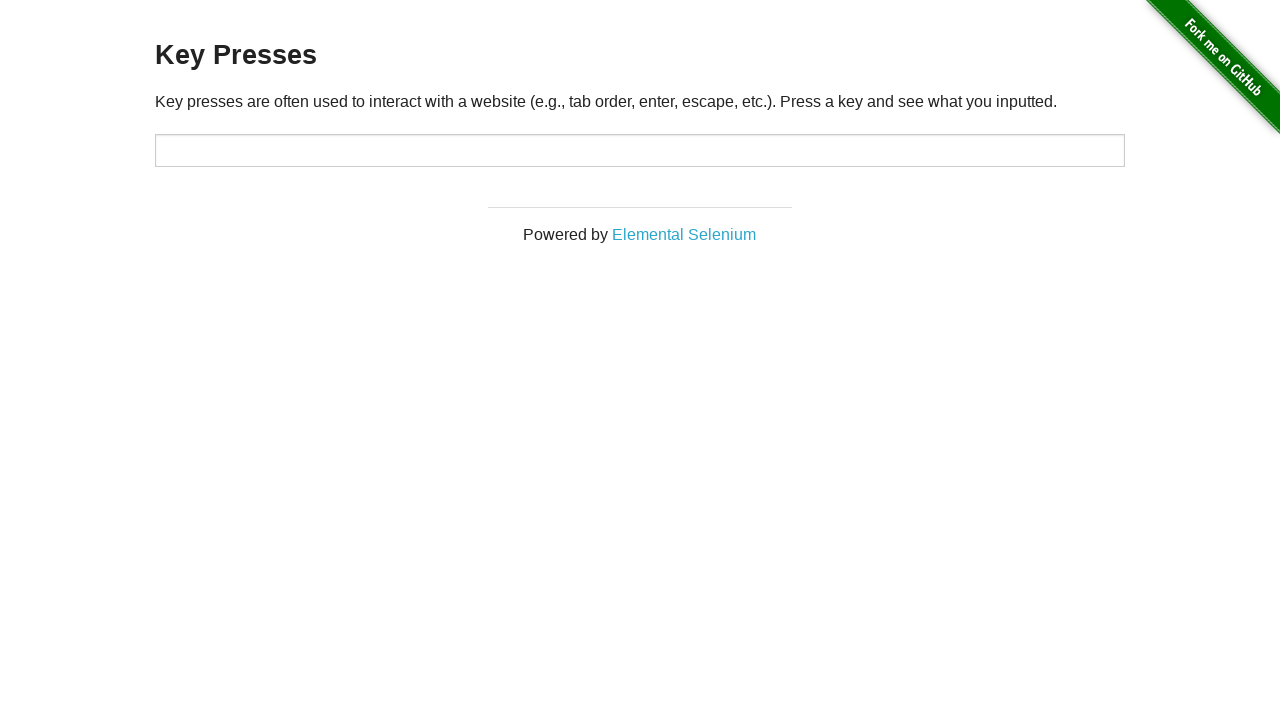

Clicked on target input field to focus at (640, 150) on #target
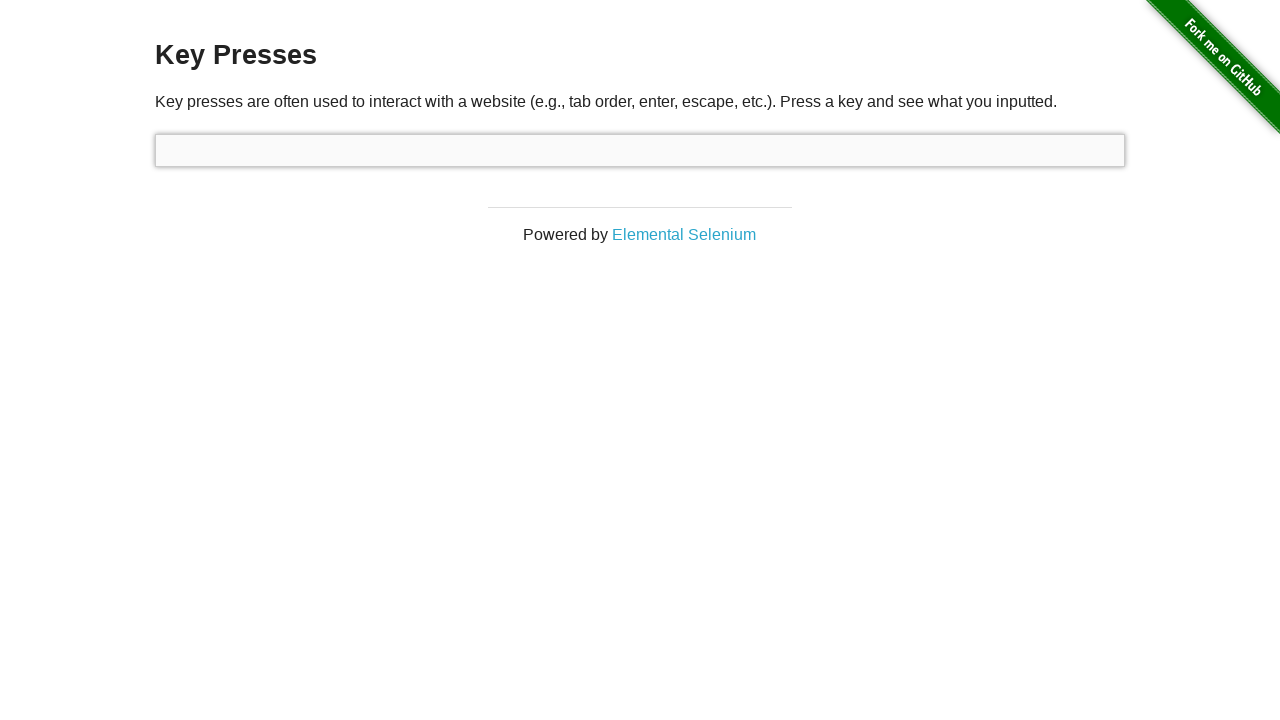

Pressed Tab key on #target
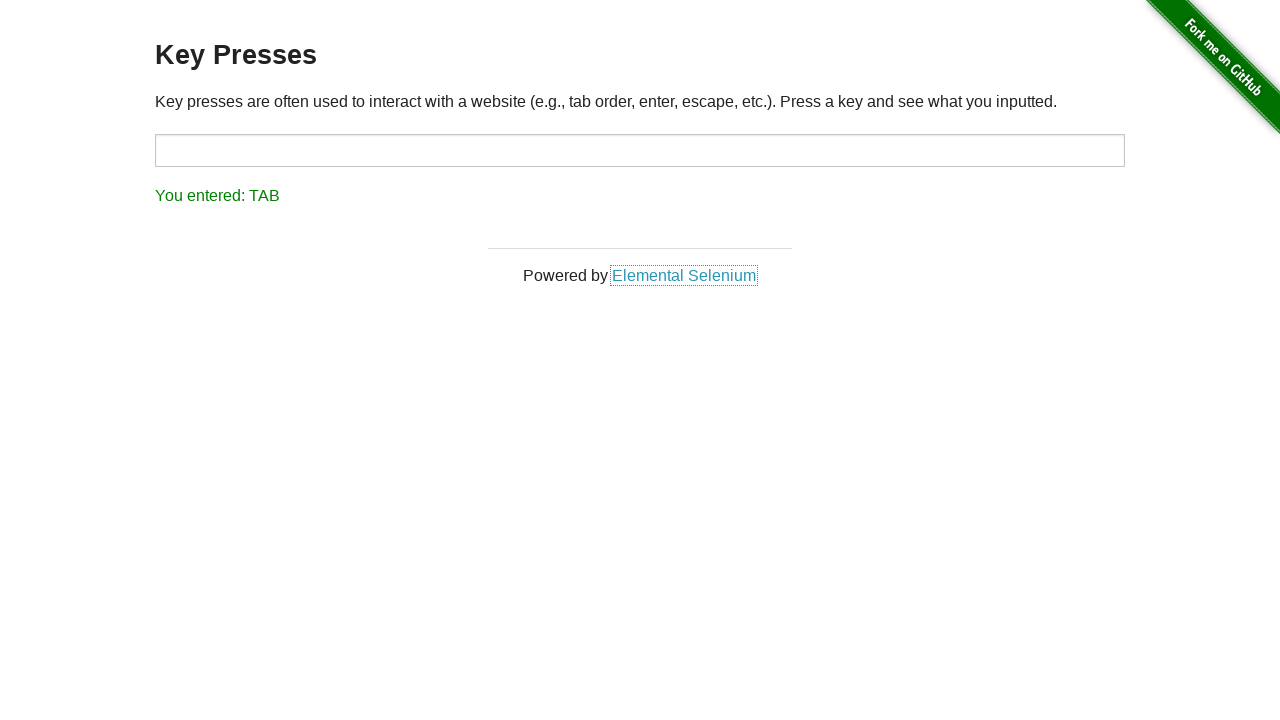

Verified Tab key press was registered
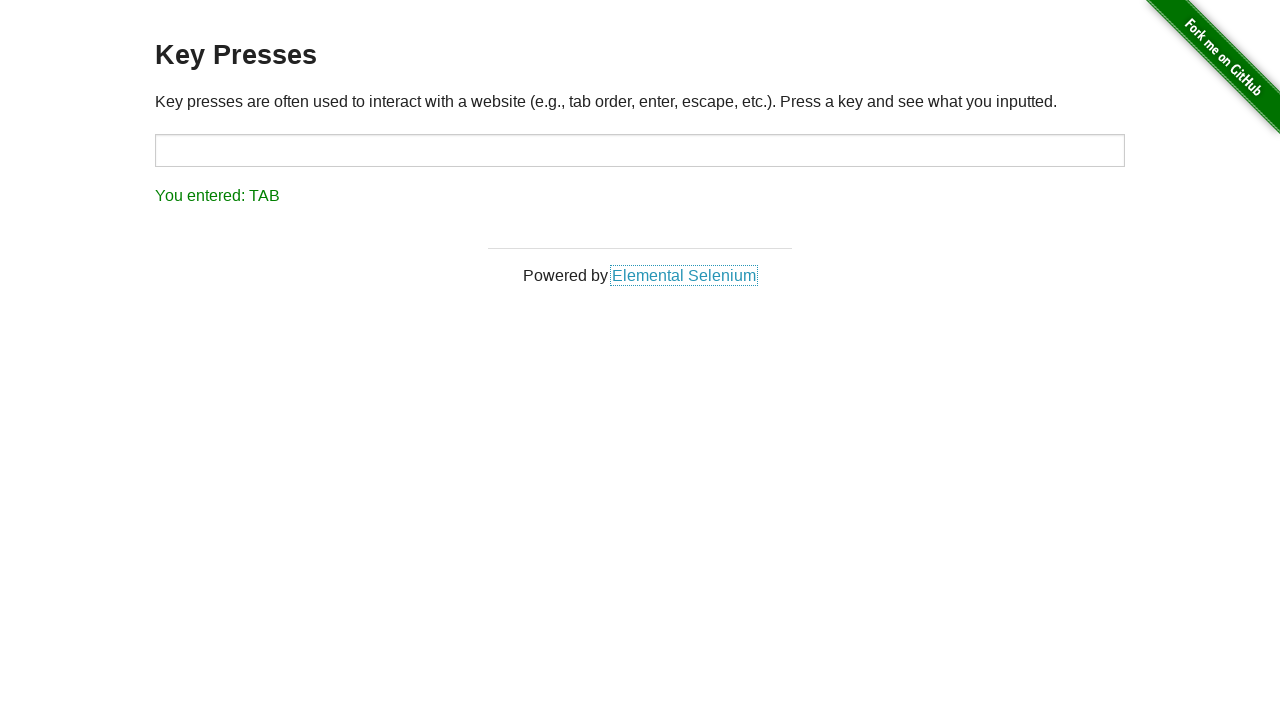

Clicked on target input field again at (640, 150) on #target
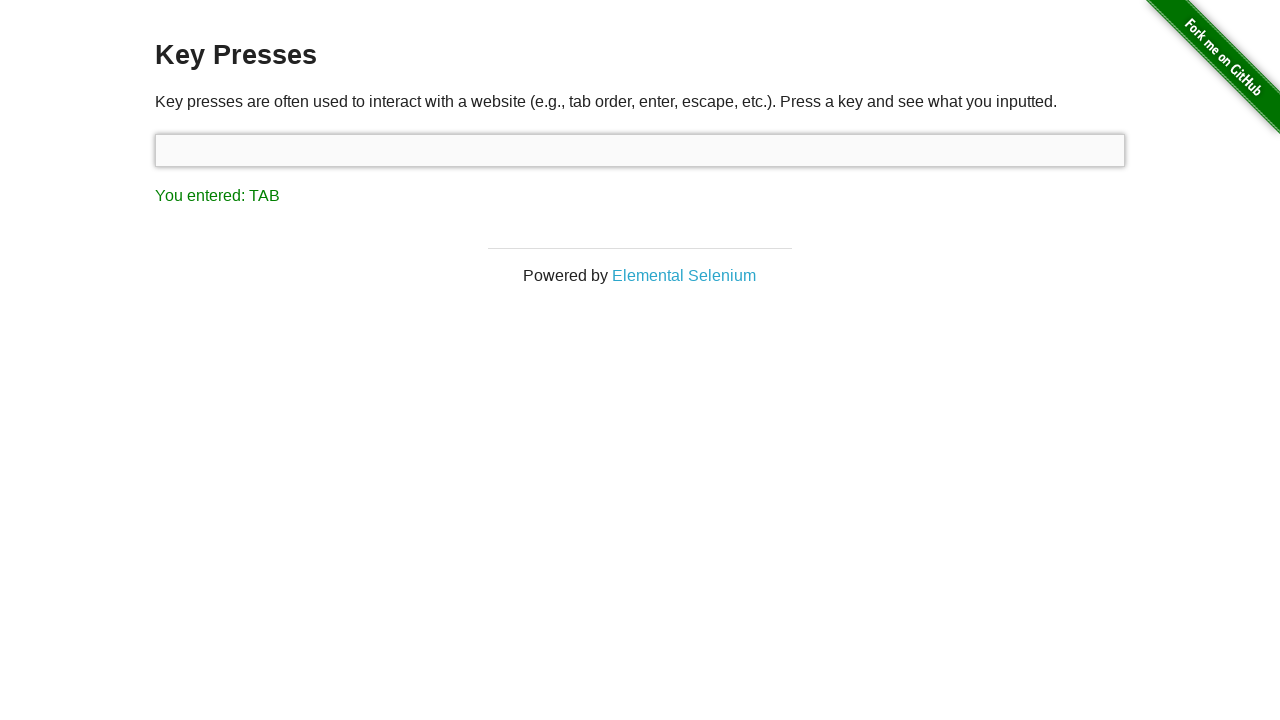

Pressed Shift key on #target
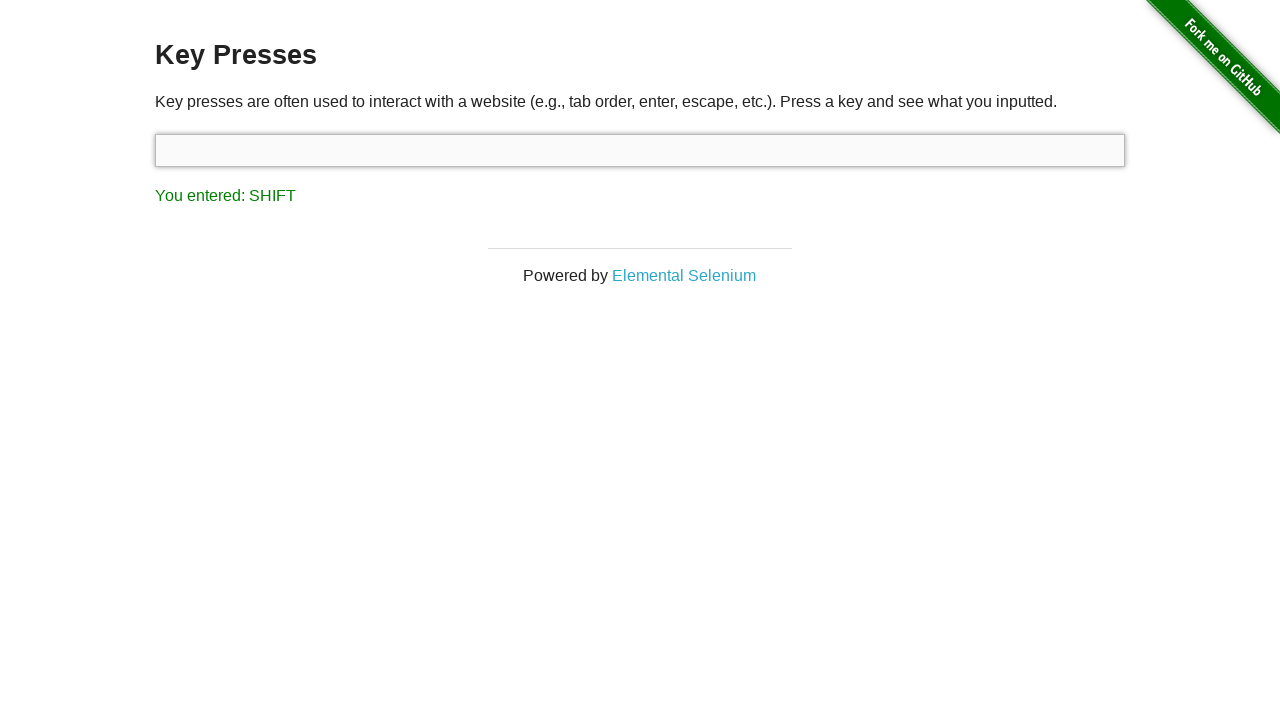

Verified Shift key press was registered
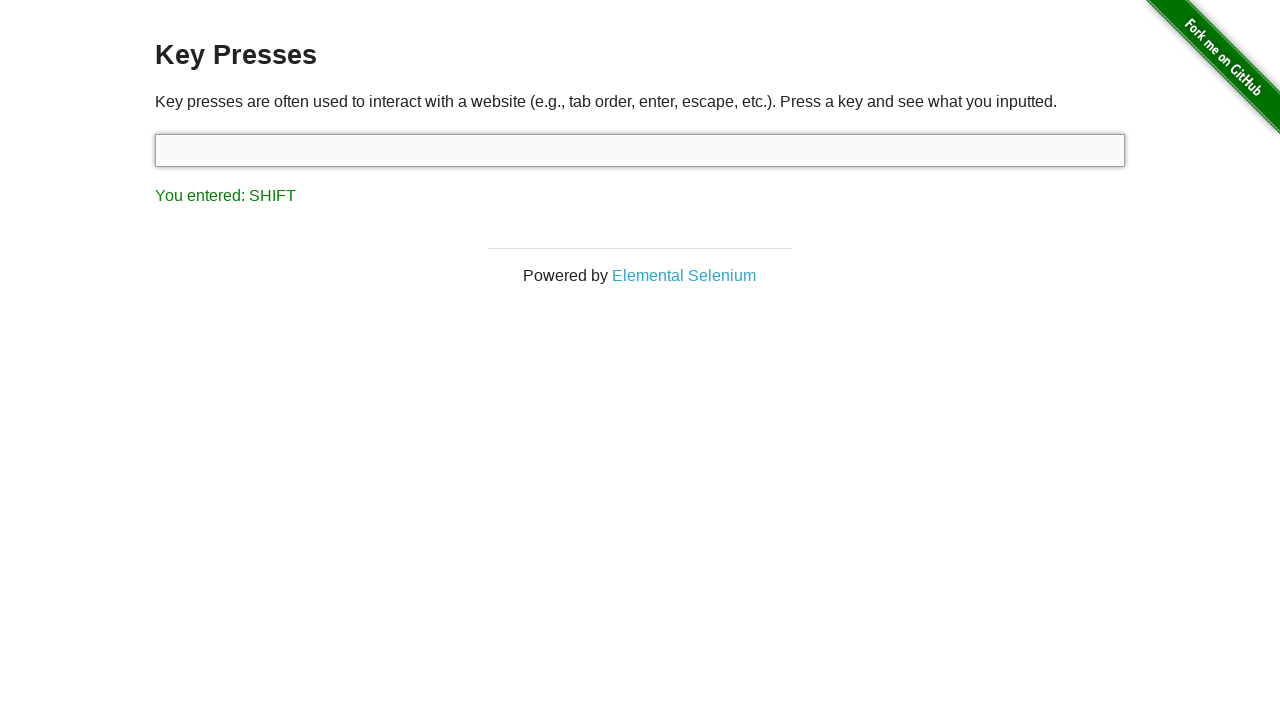

Pressed Escape key on #target
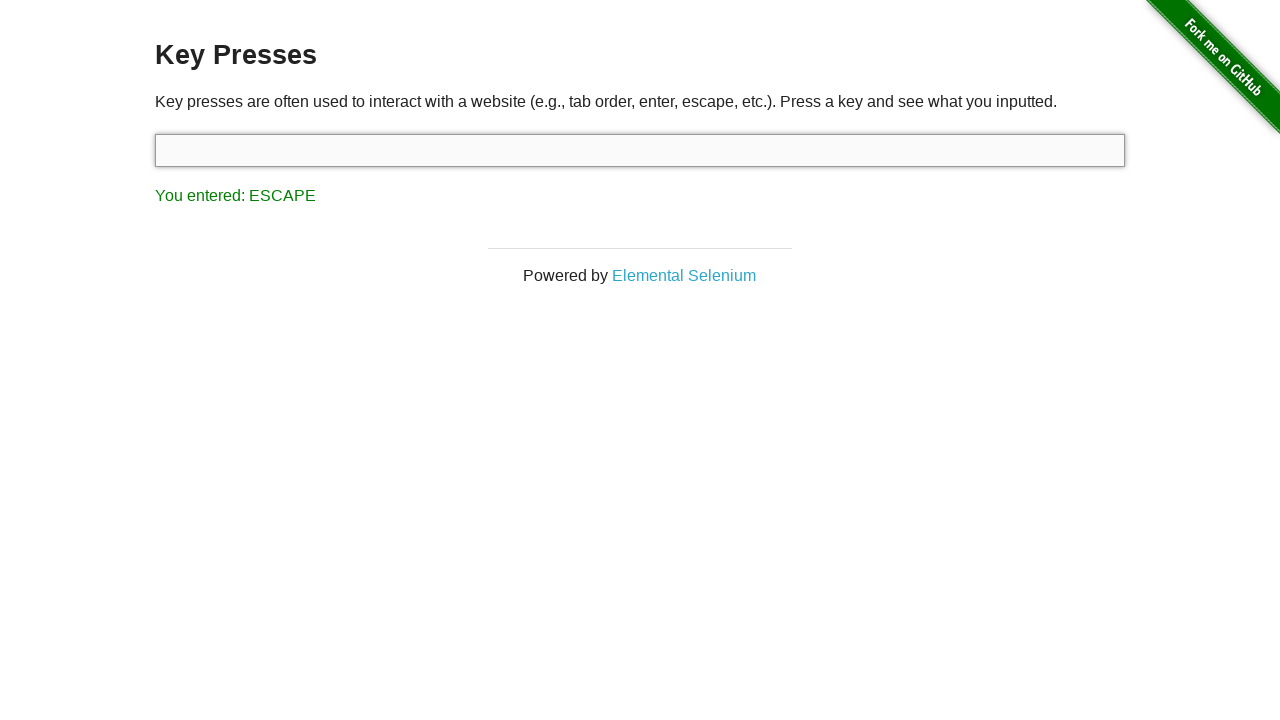

Verified Escape key press was registered
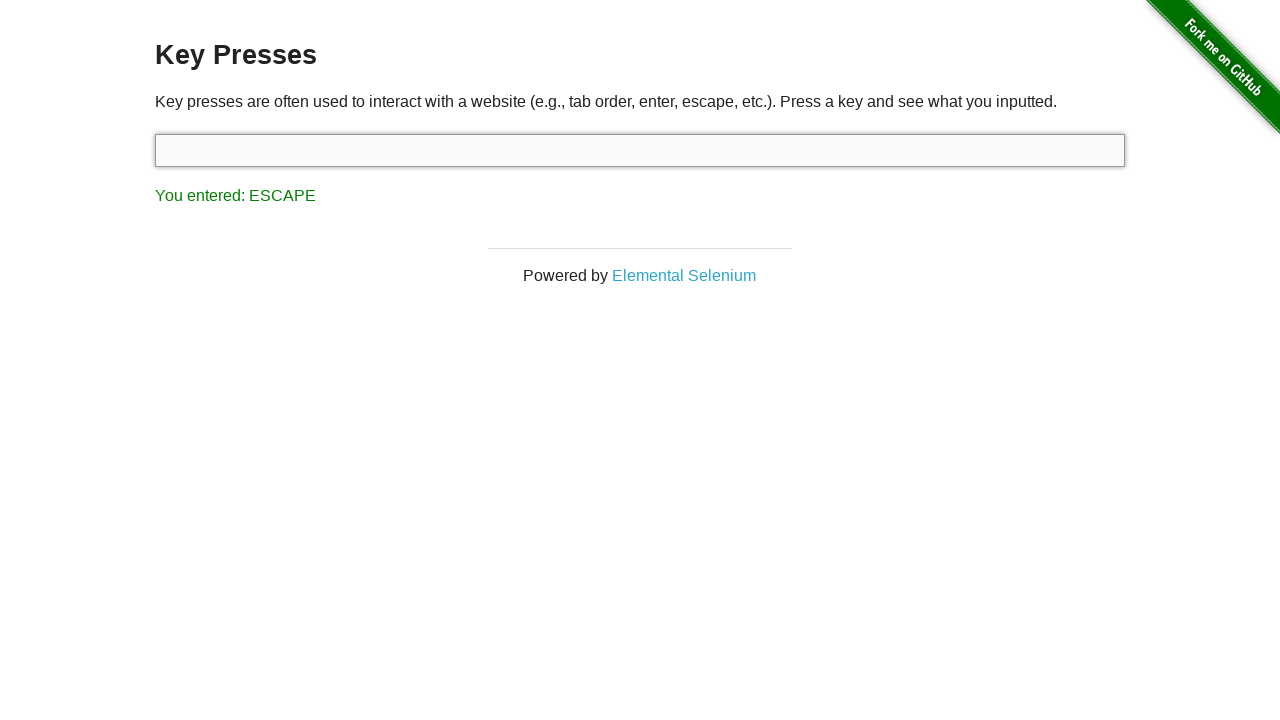

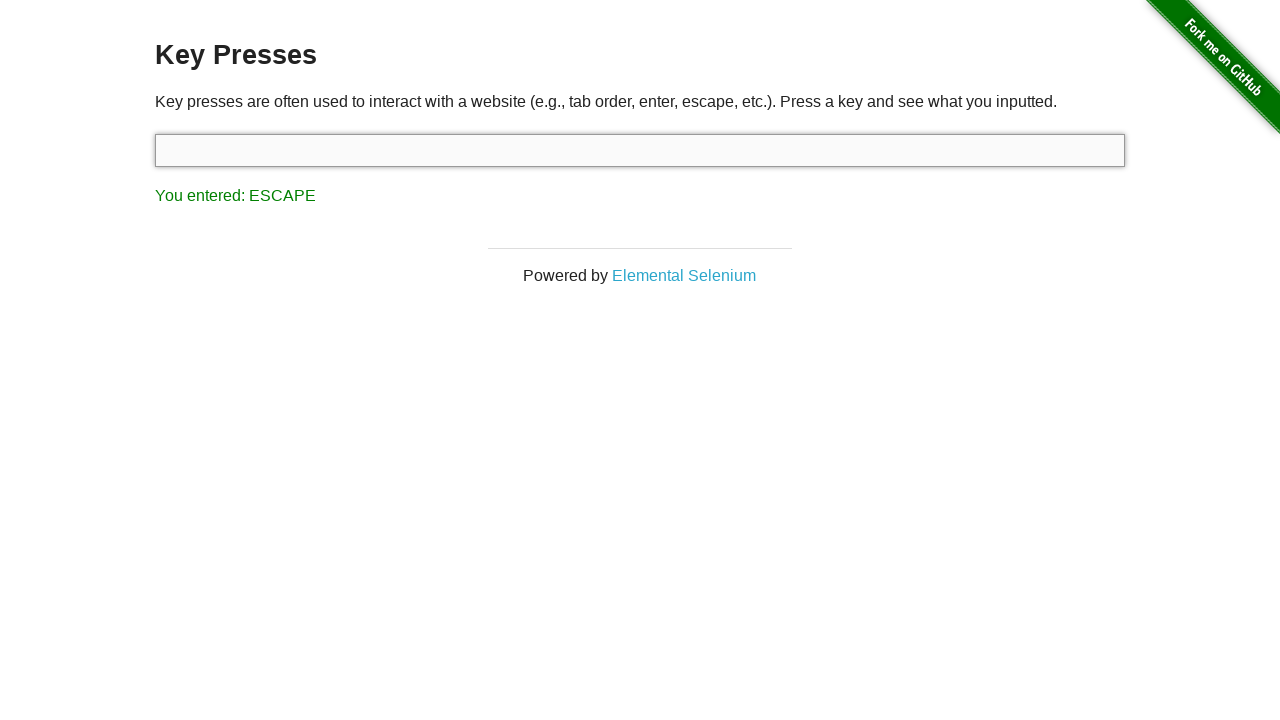